Scrolls down the page and interacts with a table by reading values from the third column of a table element

Starting URL: https://rahulshettyacademy.com/AutomationPractice/

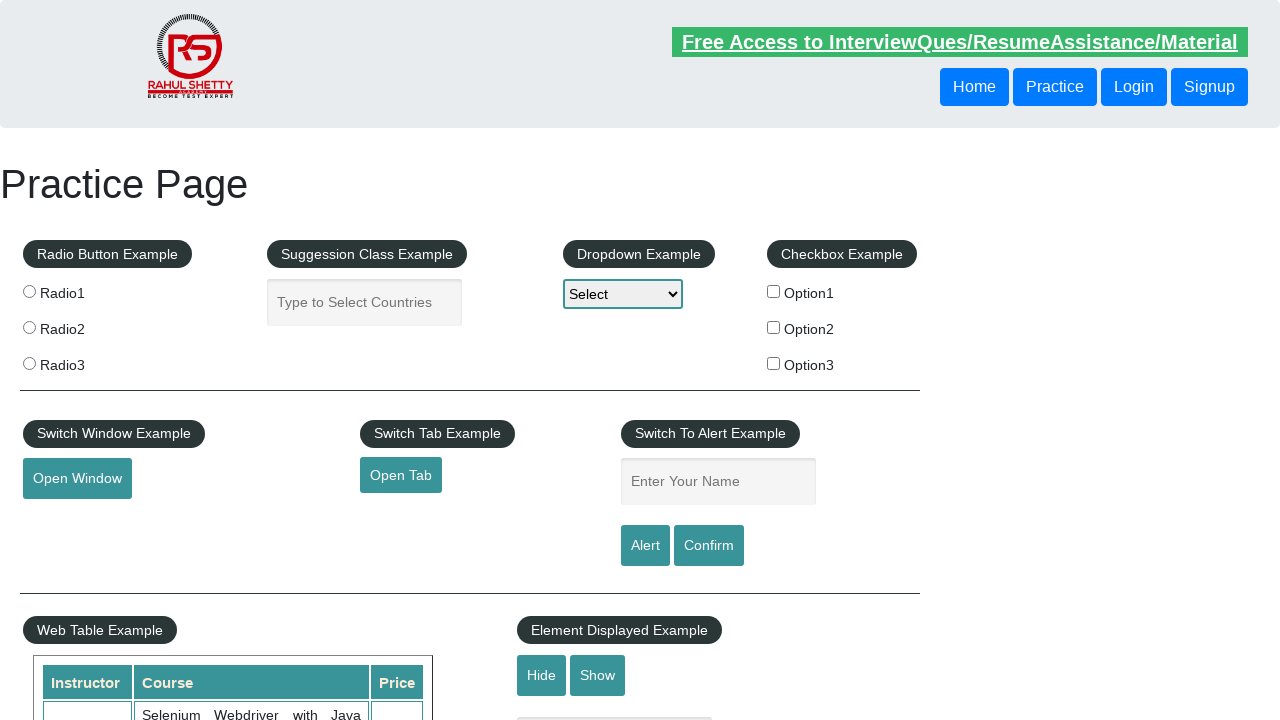

Scrolled down the page by 500 pixels
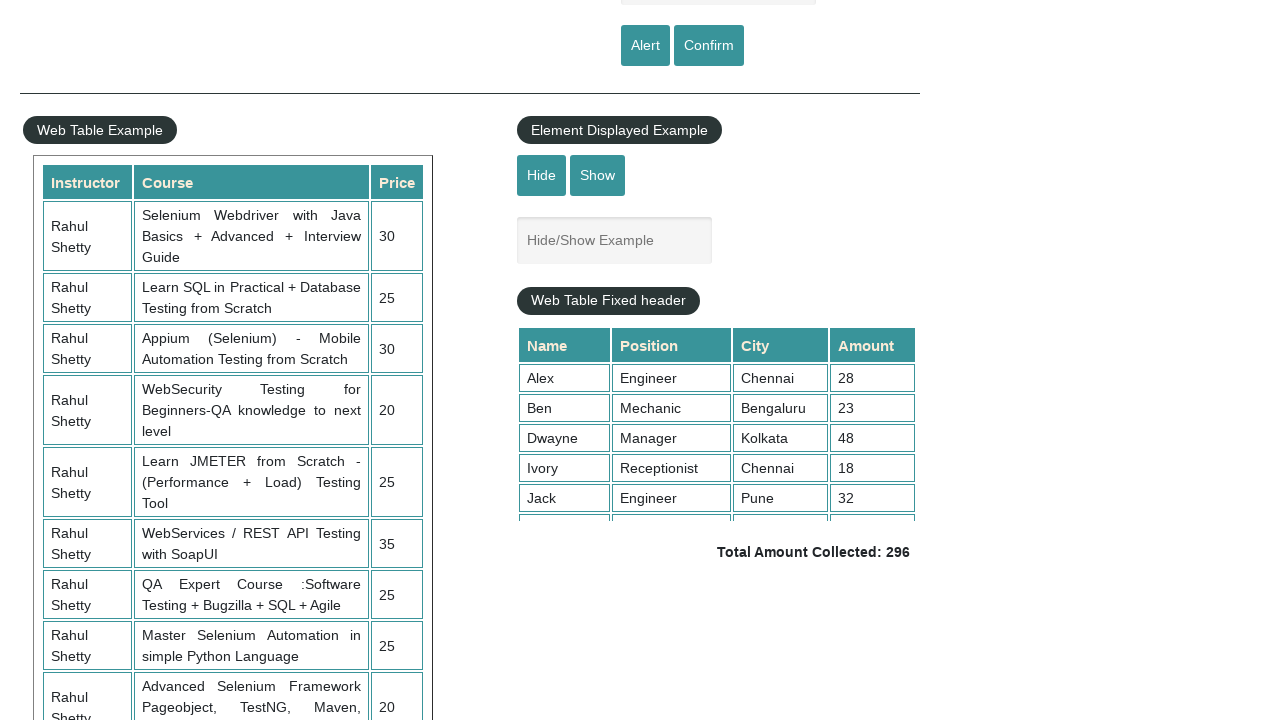

Waited for table third column cells to be visible
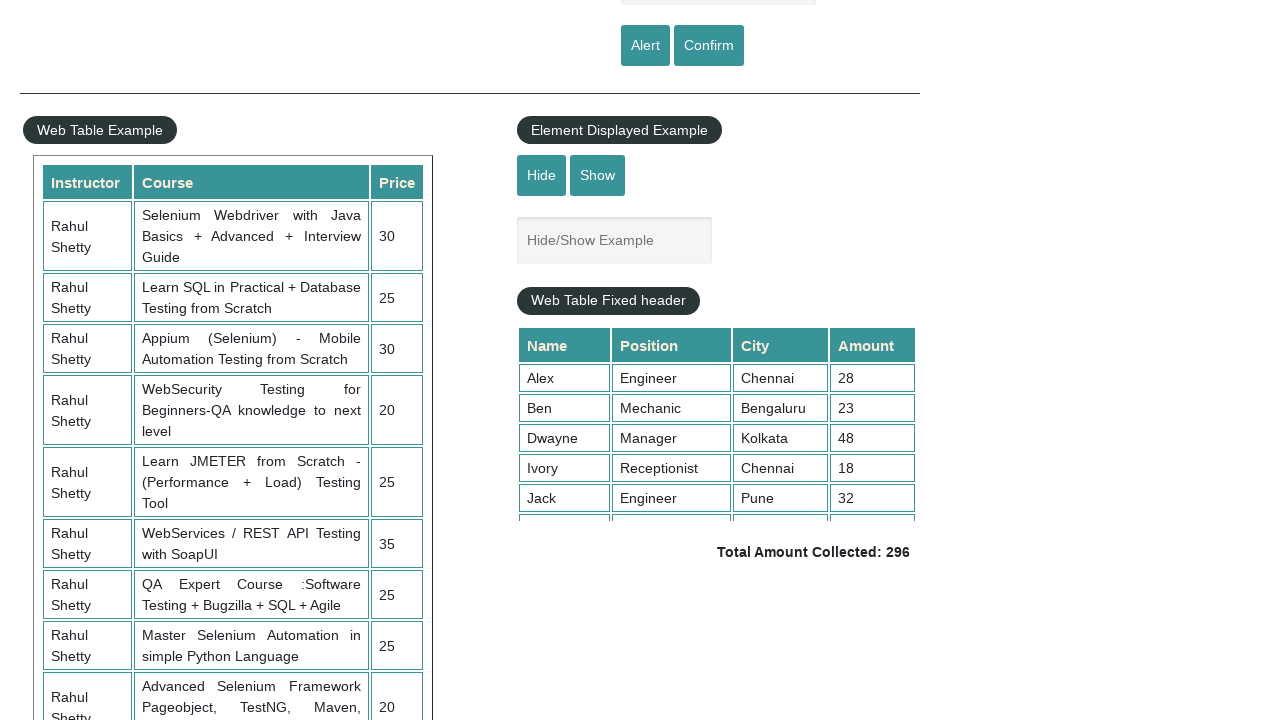

Retrieved all third column cells from the table
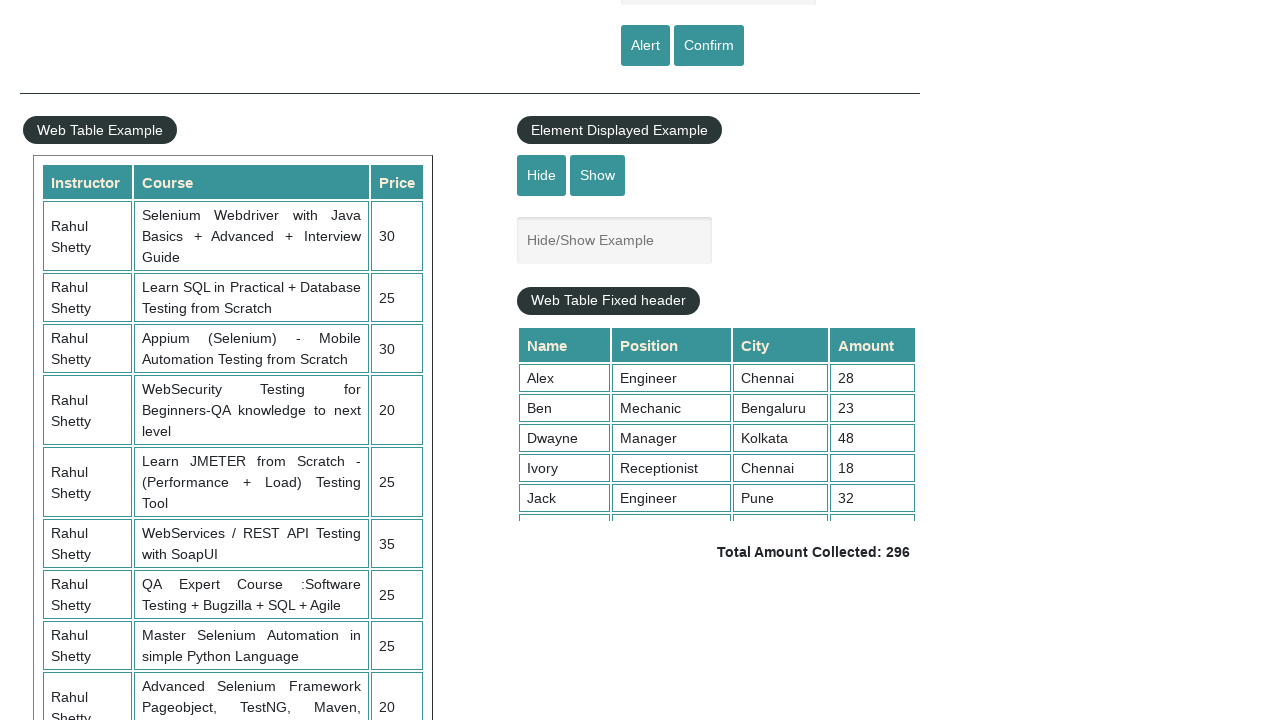

Read text content from a table cell in the third column
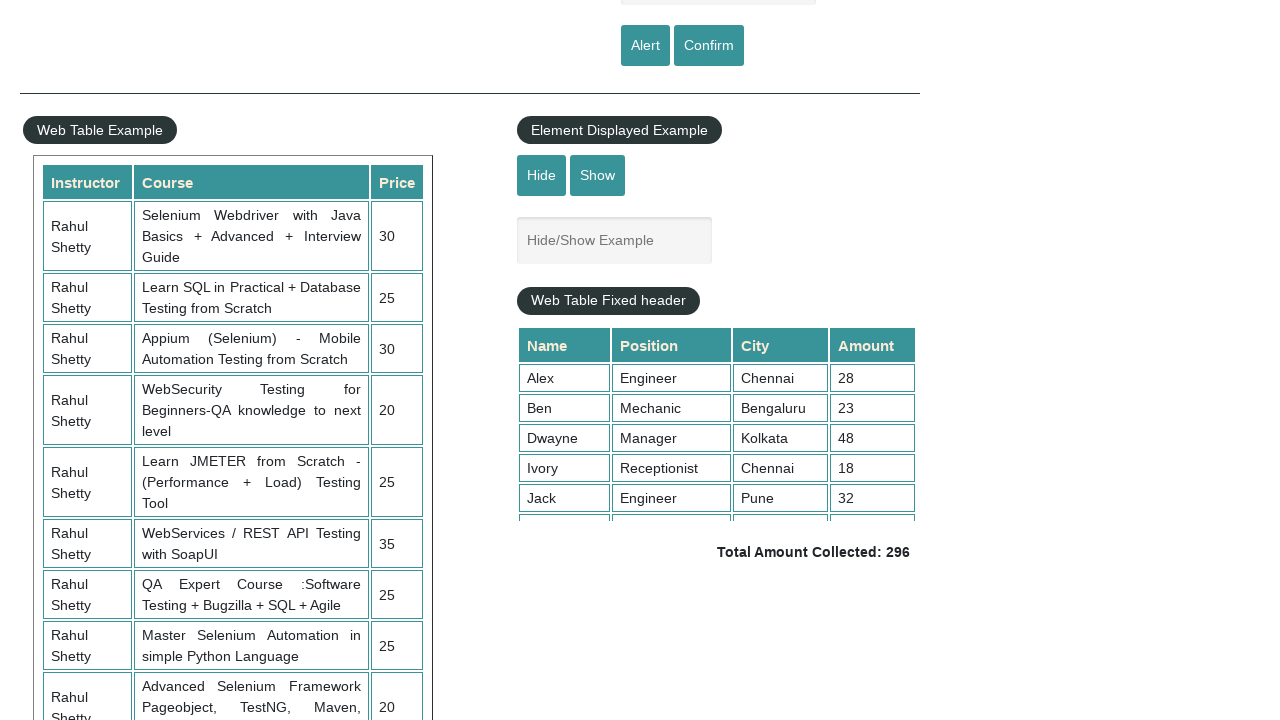

Read text content from a table cell in the third column
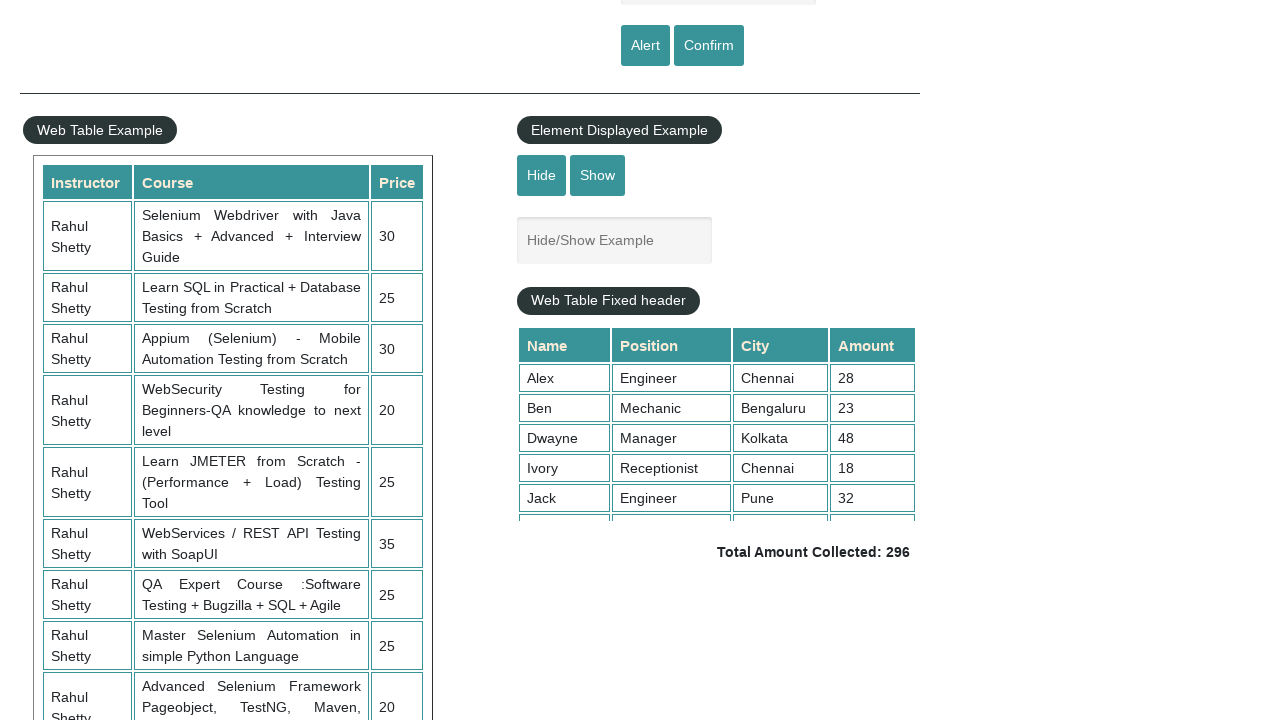

Read text content from a table cell in the third column
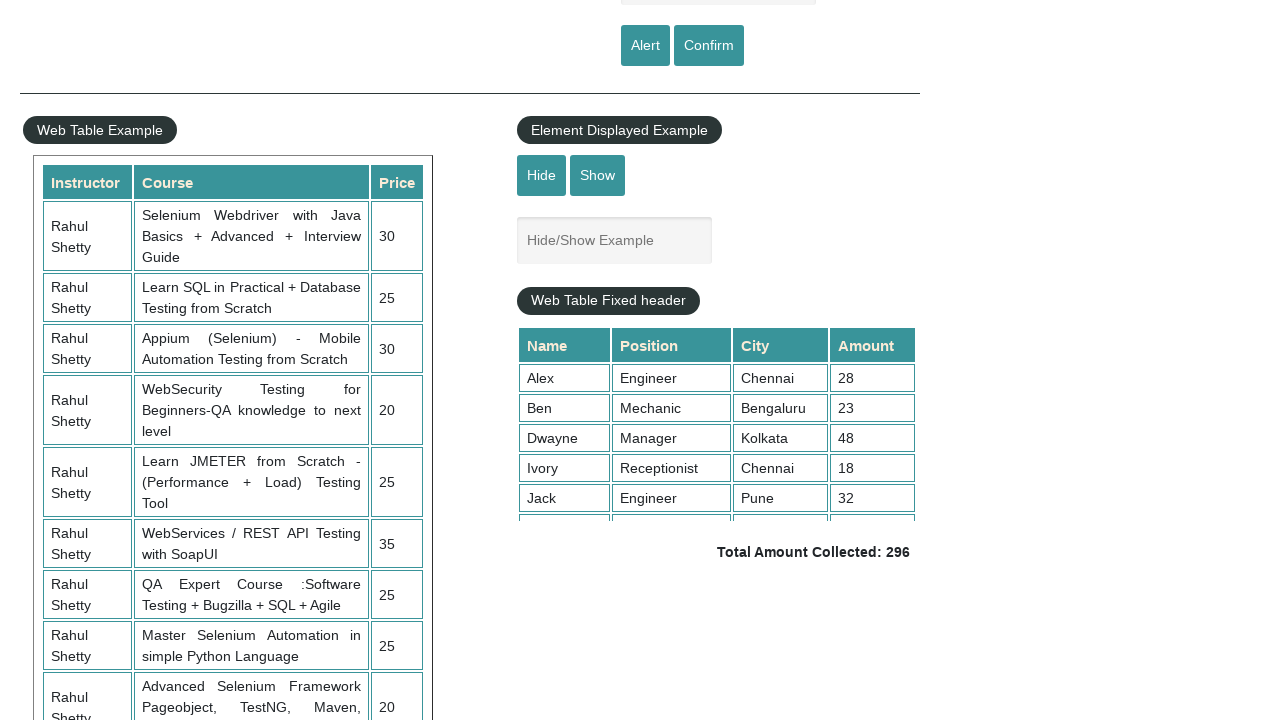

Read text content from a table cell in the third column
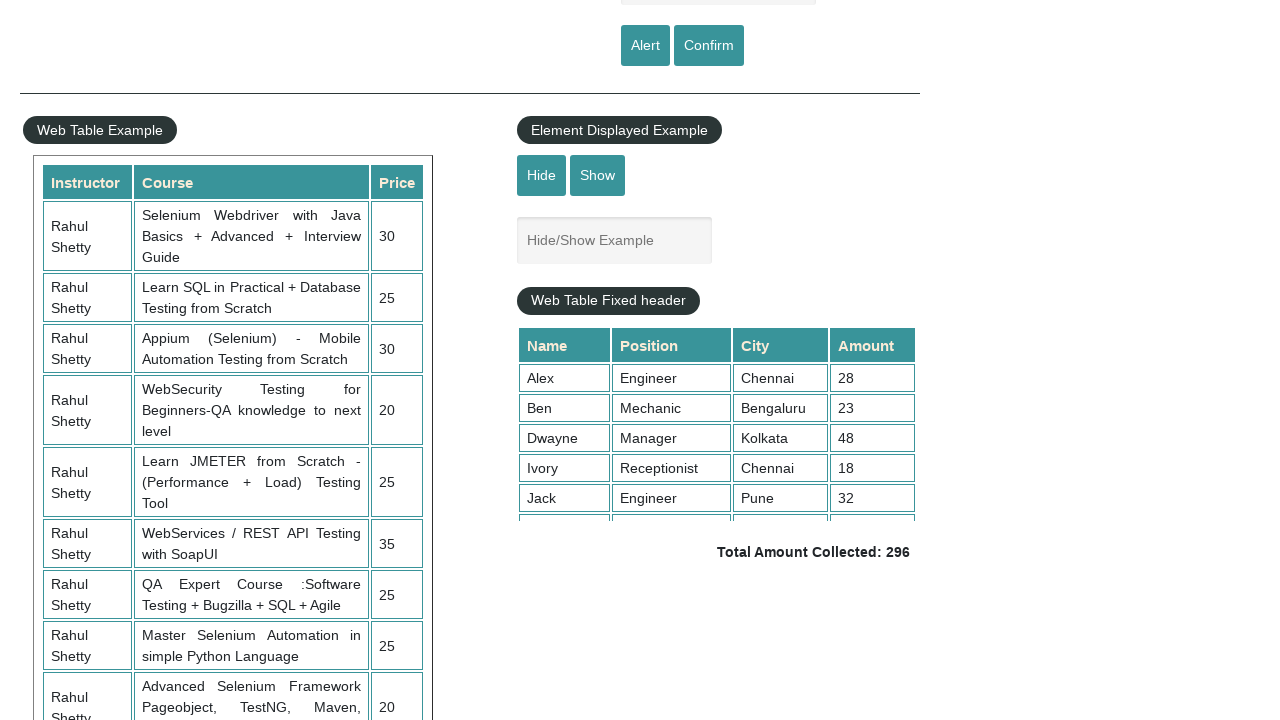

Read text content from a table cell in the third column
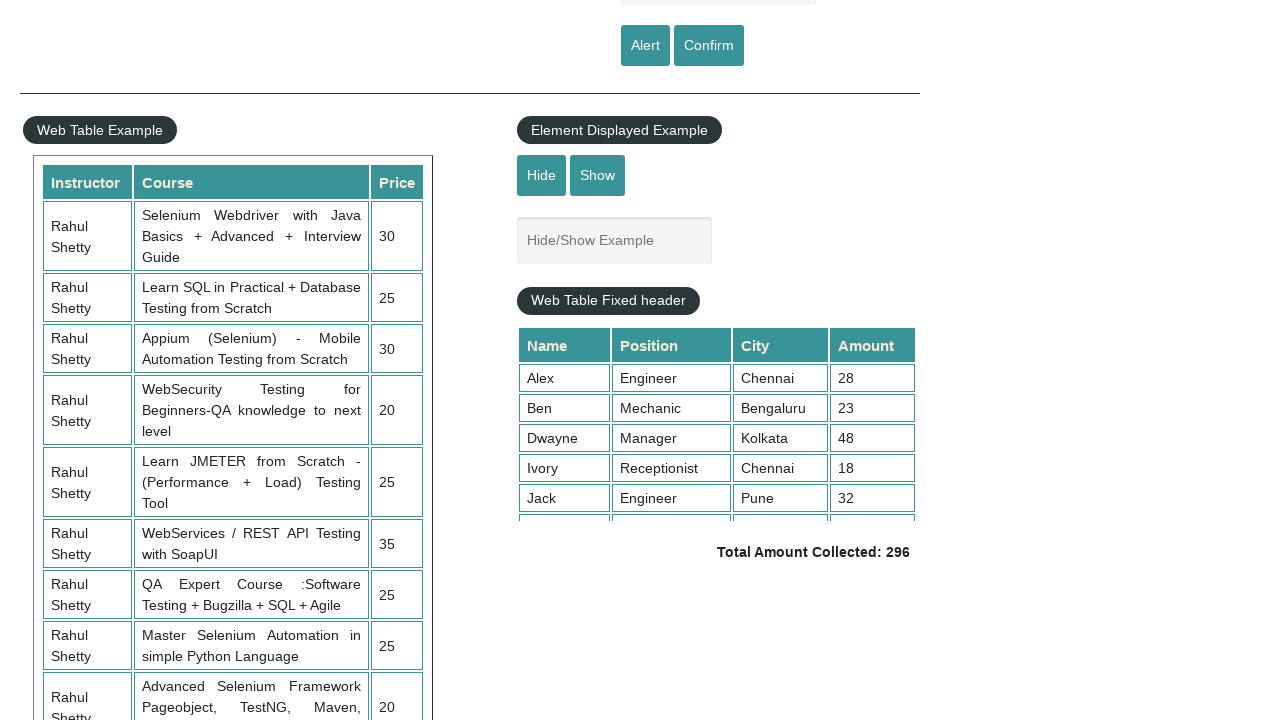

Read text content from a table cell in the third column
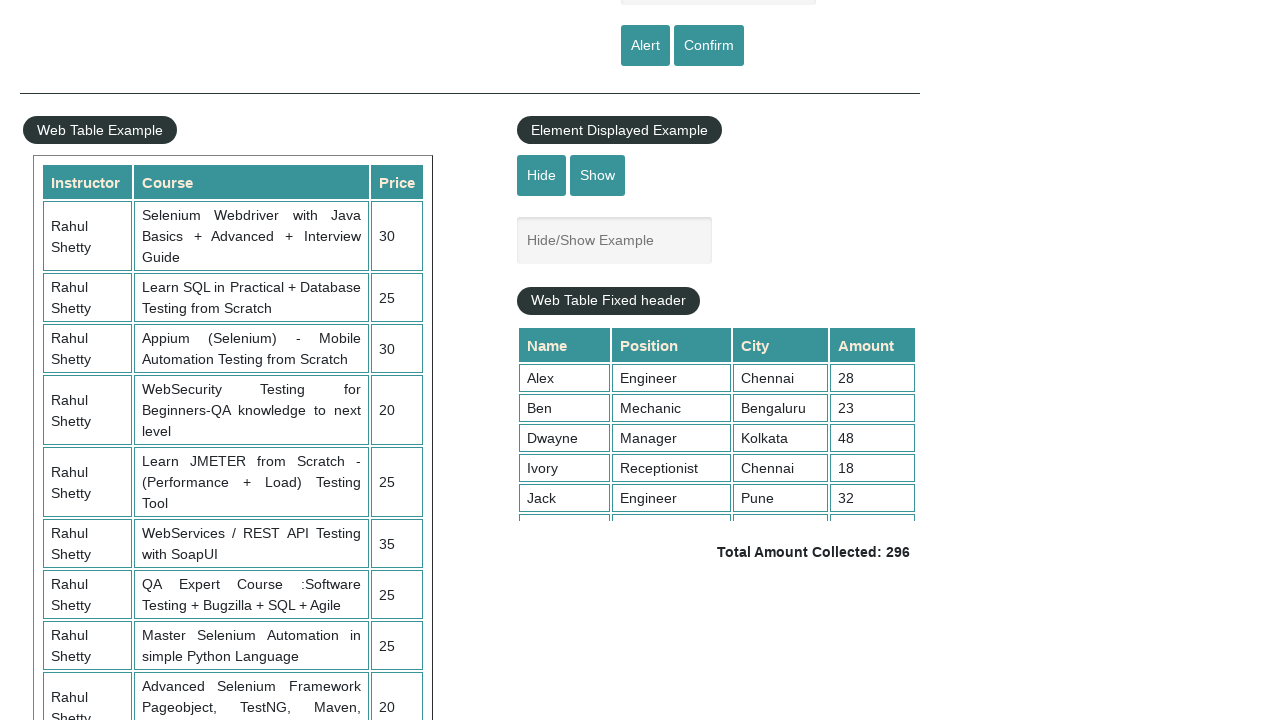

Read text content from a table cell in the third column
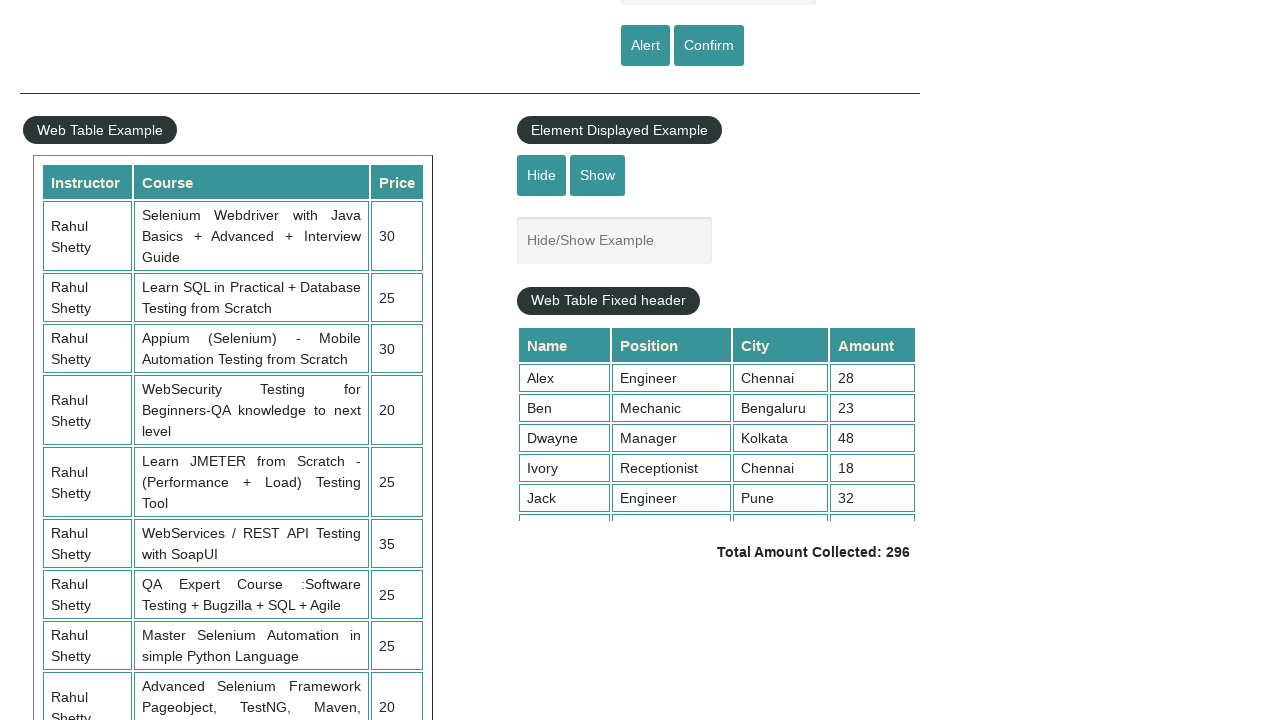

Read text content from a table cell in the third column
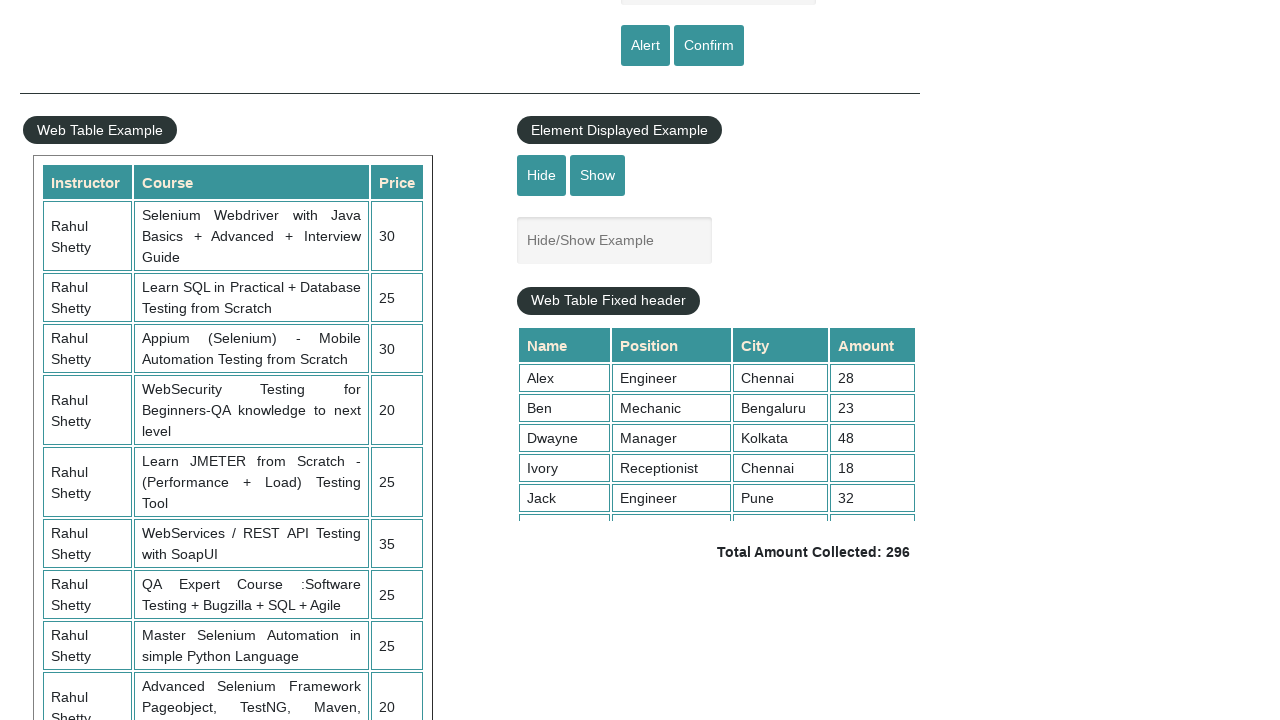

Read text content from a table cell in the third column
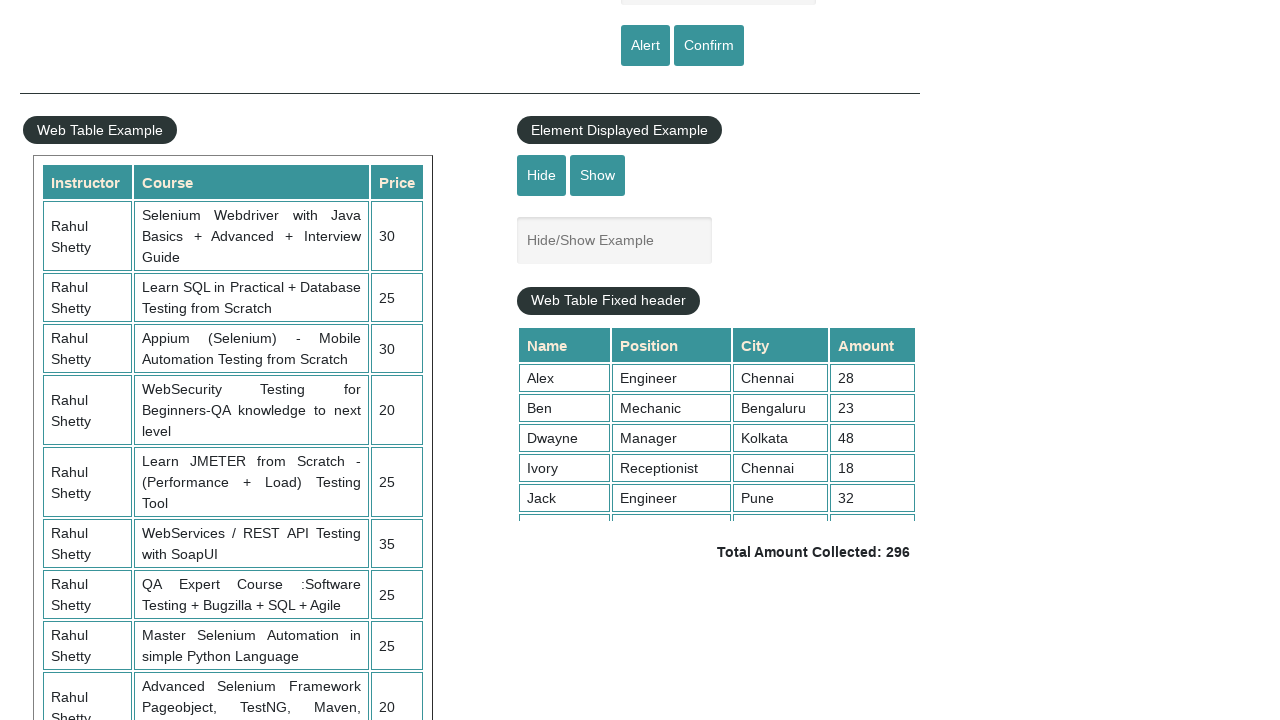

Read text content from a table cell in the third column
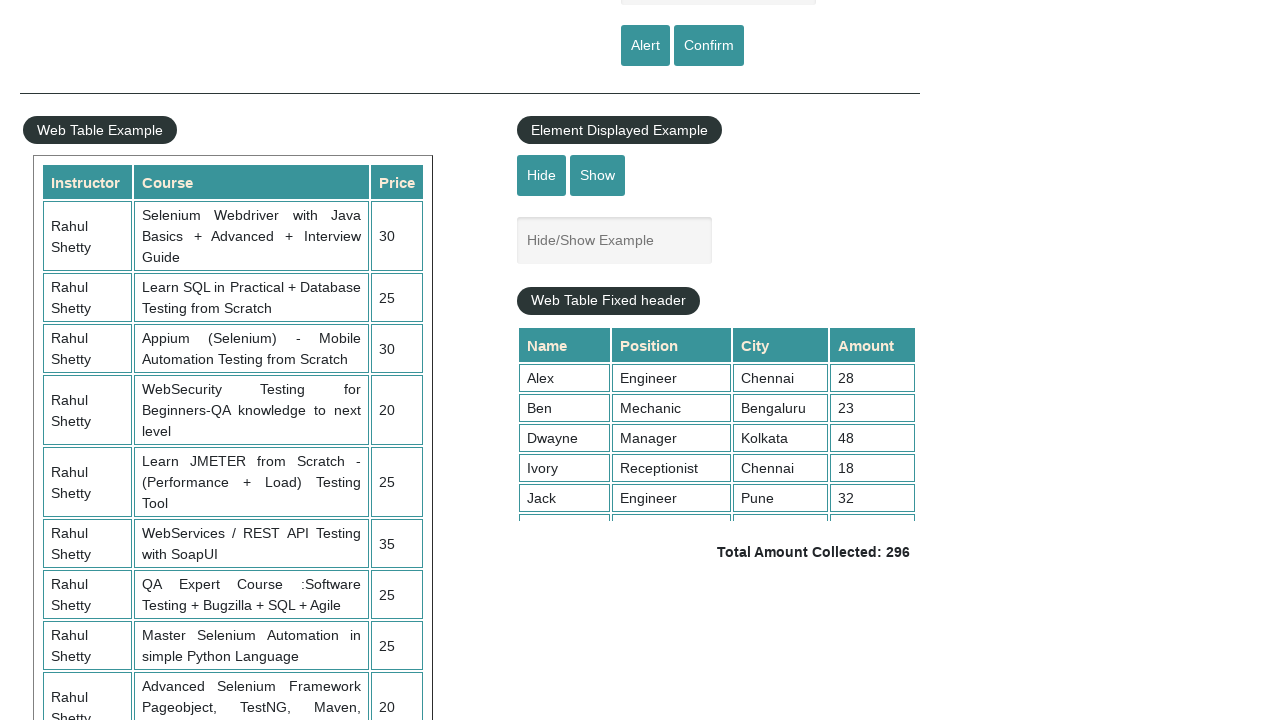

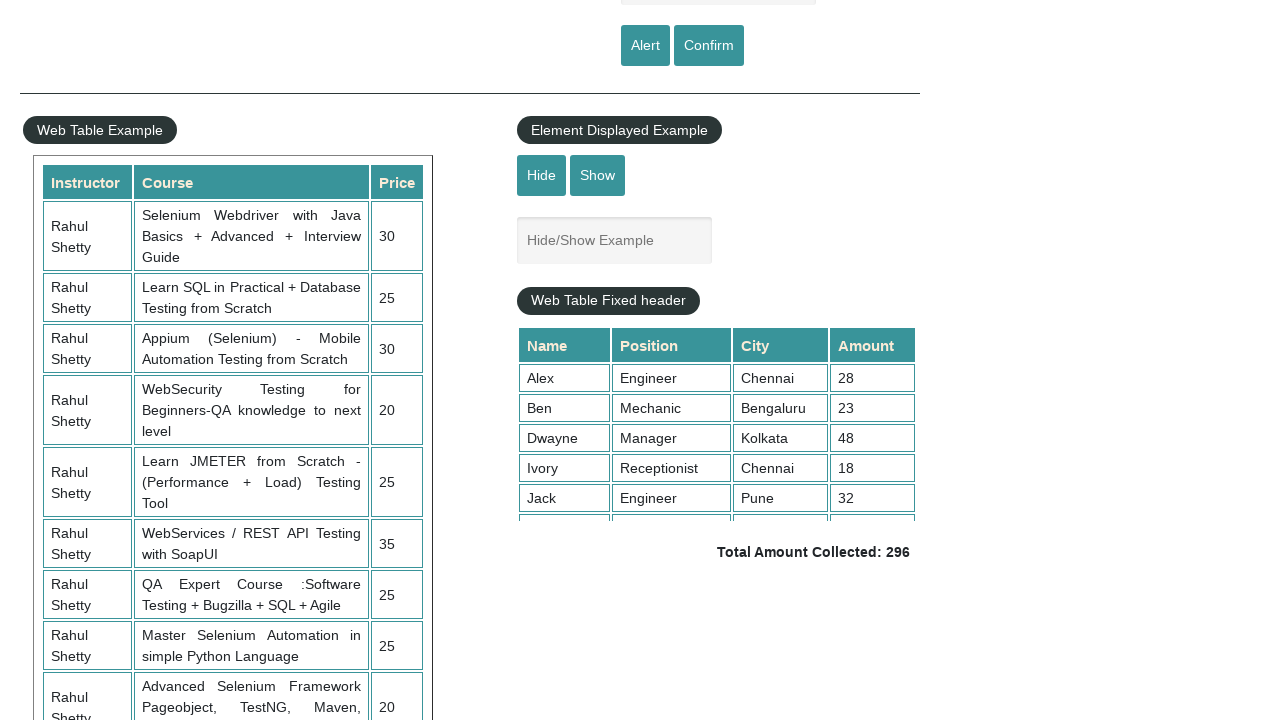